Tests editing a todo item by double-clicking to enter edit mode, changing the text, and pressing Enter

Starting URL: https://demo.playwright.dev/todomvc

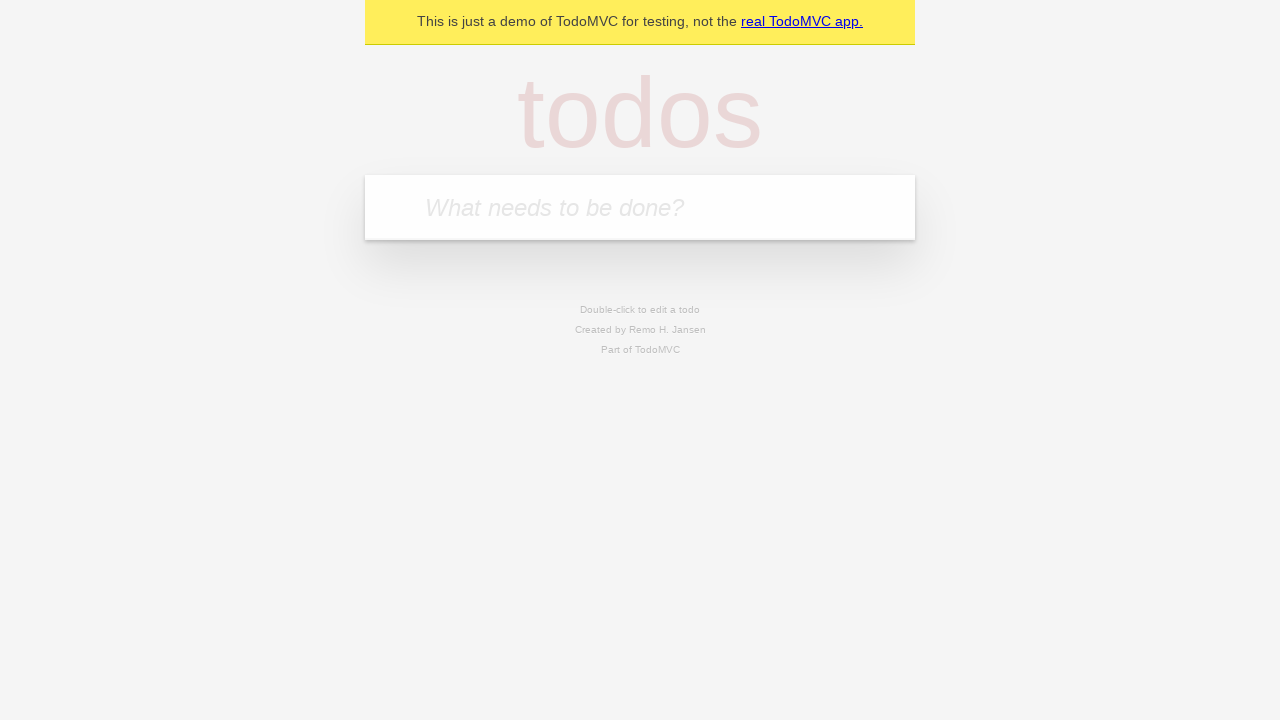

Filled todo input with 'buy some cheese' on internal:attr=[placeholder="What needs to be done?"i]
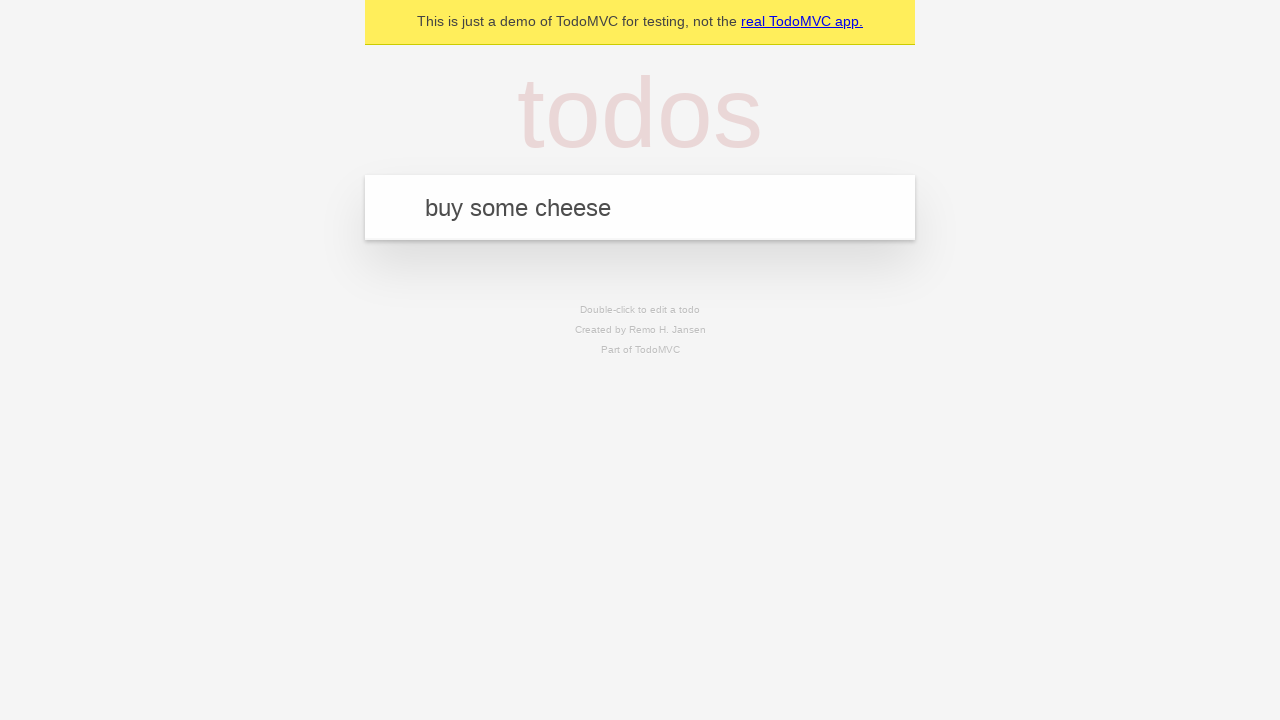

Pressed Enter to add first todo on internal:attr=[placeholder="What needs to be done?"i]
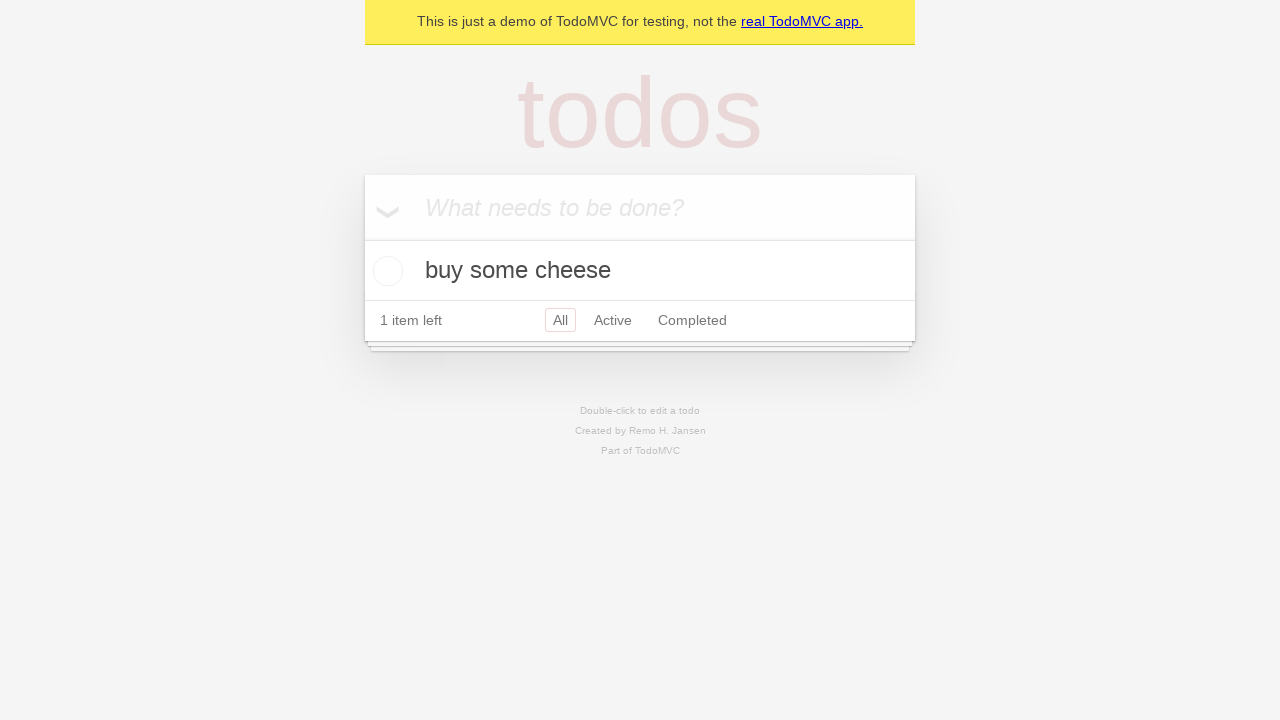

Filled todo input with 'feed the cat' on internal:attr=[placeholder="What needs to be done?"i]
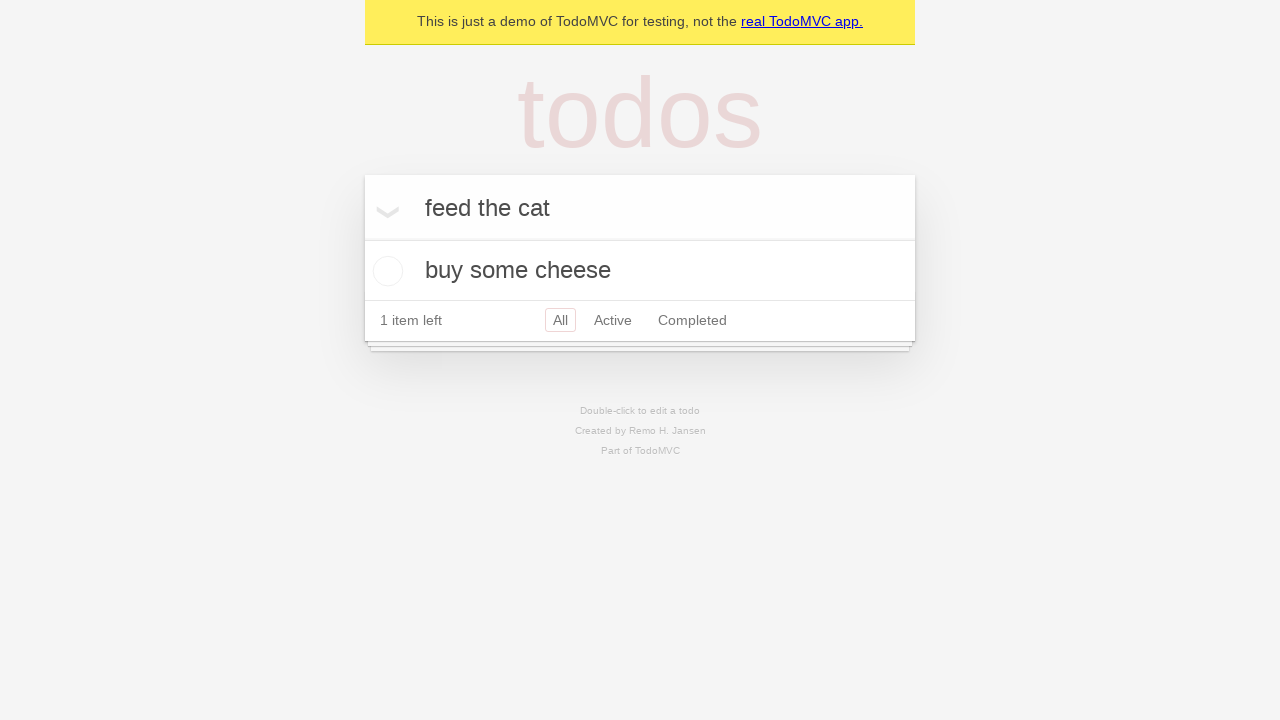

Pressed Enter to add second todo on internal:attr=[placeholder="What needs to be done?"i]
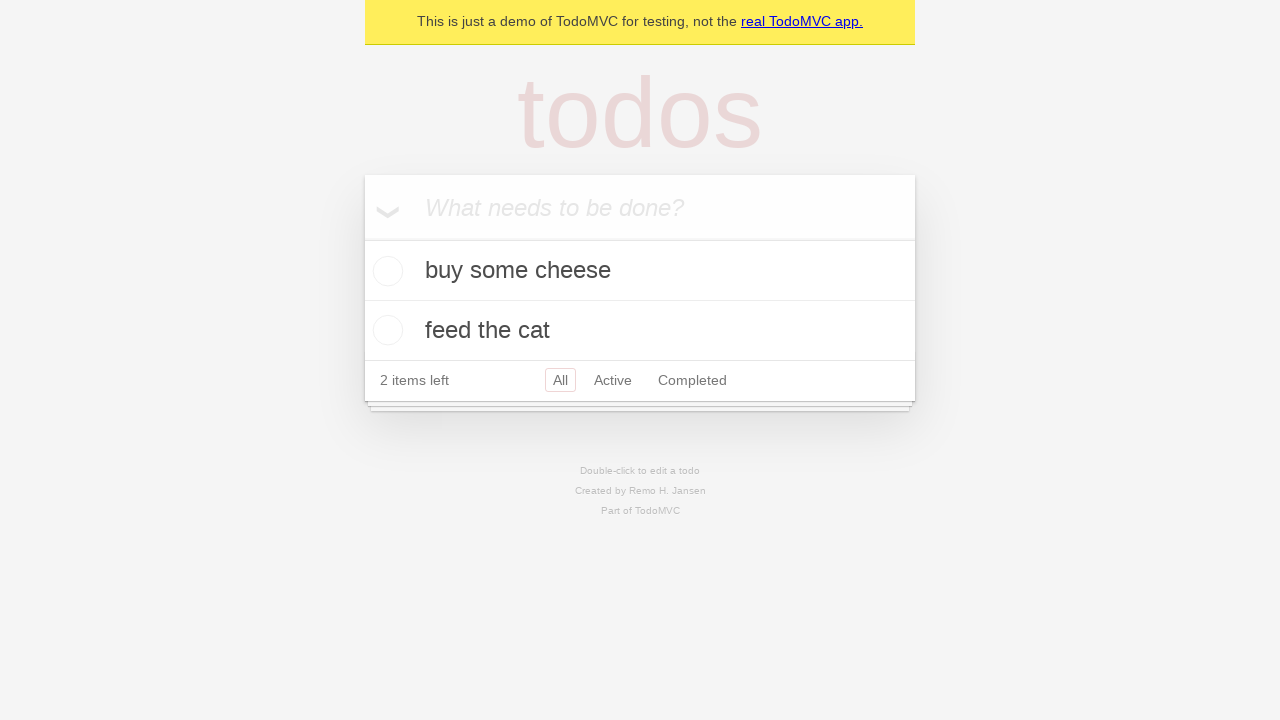

Filled todo input with 'book a doctors appointment' on internal:attr=[placeholder="What needs to be done?"i]
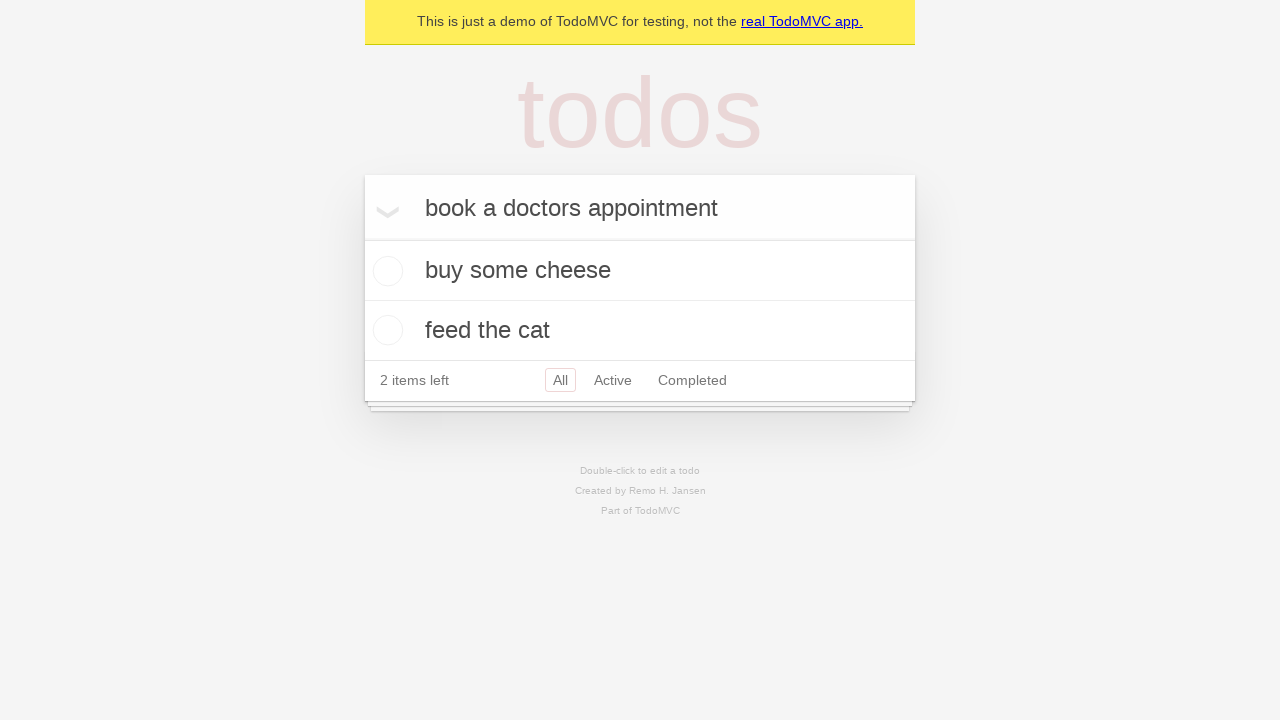

Pressed Enter to add third todo on internal:attr=[placeholder="What needs to be done?"i]
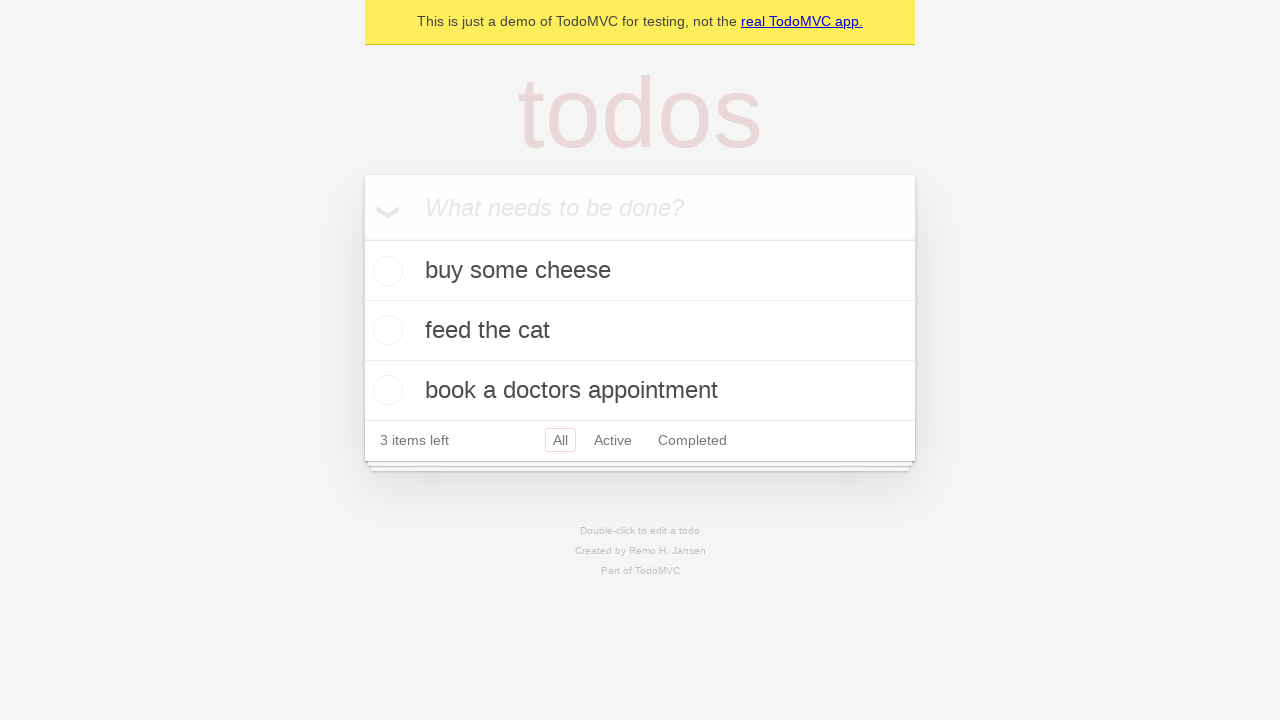

Double-clicked second todo to enter edit mode at (640, 331) on internal:testid=[data-testid="todo-item"s] >> nth=1
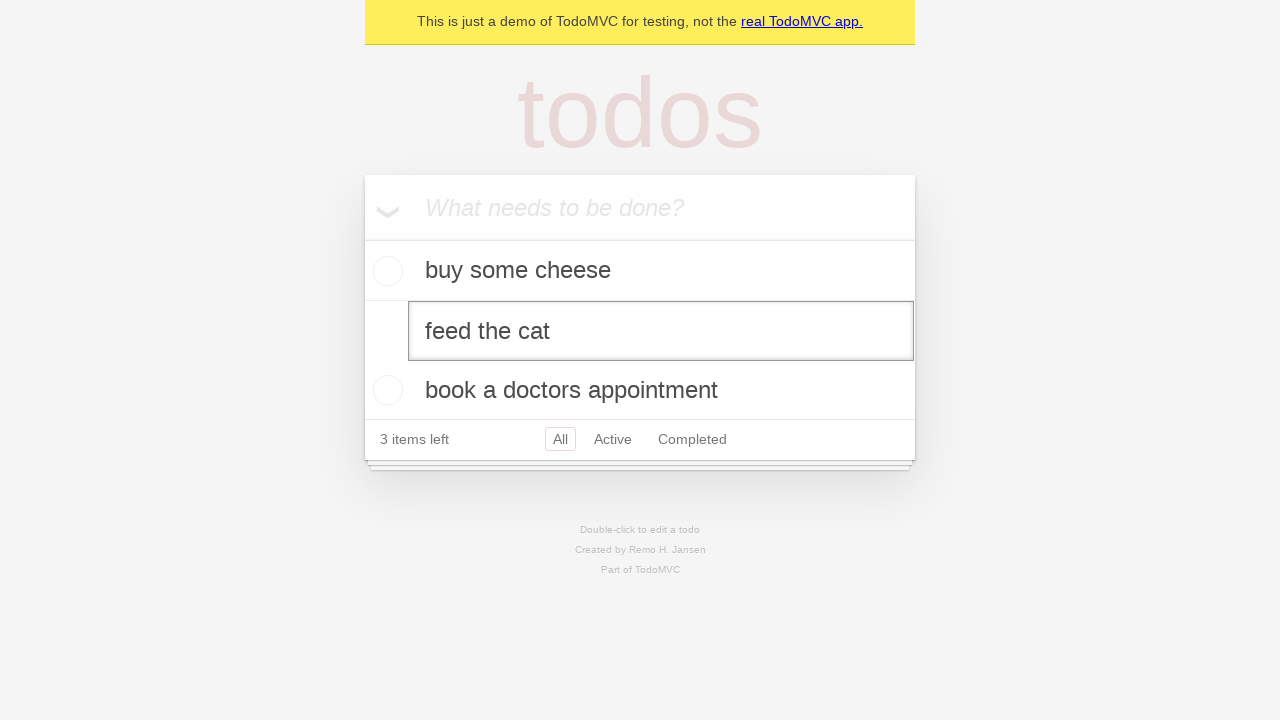

Changed todo text to 'buy some sausages' on internal:testid=[data-testid="todo-item"s] >> nth=1 >> internal:role=textbox[nam
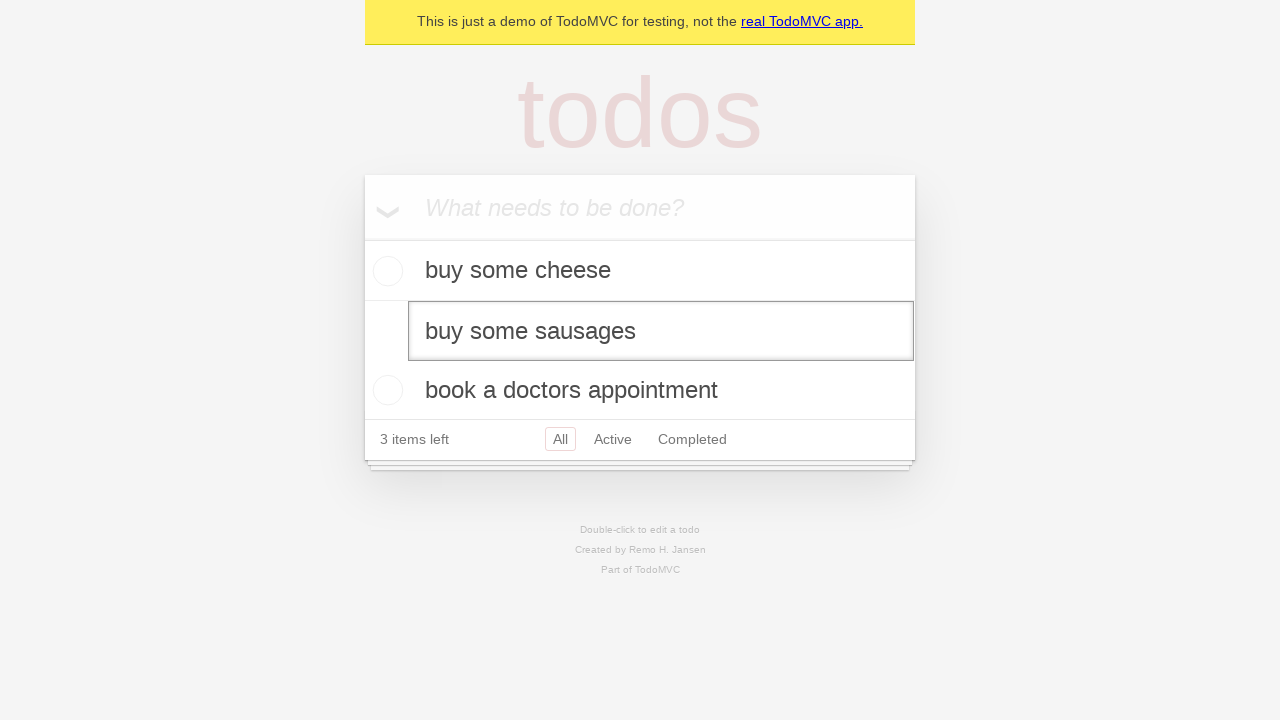

Pressed Enter to confirm edited todo on internal:testid=[data-testid="todo-item"s] >> nth=1 >> internal:role=textbox[nam
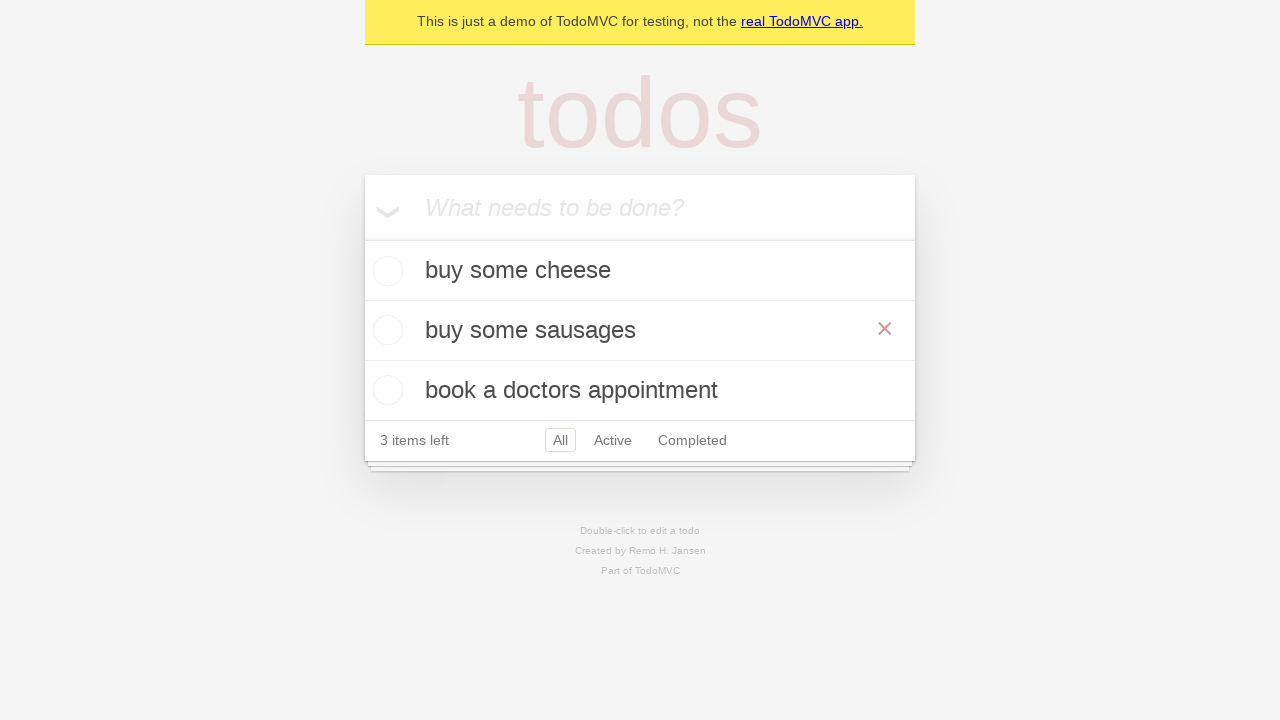

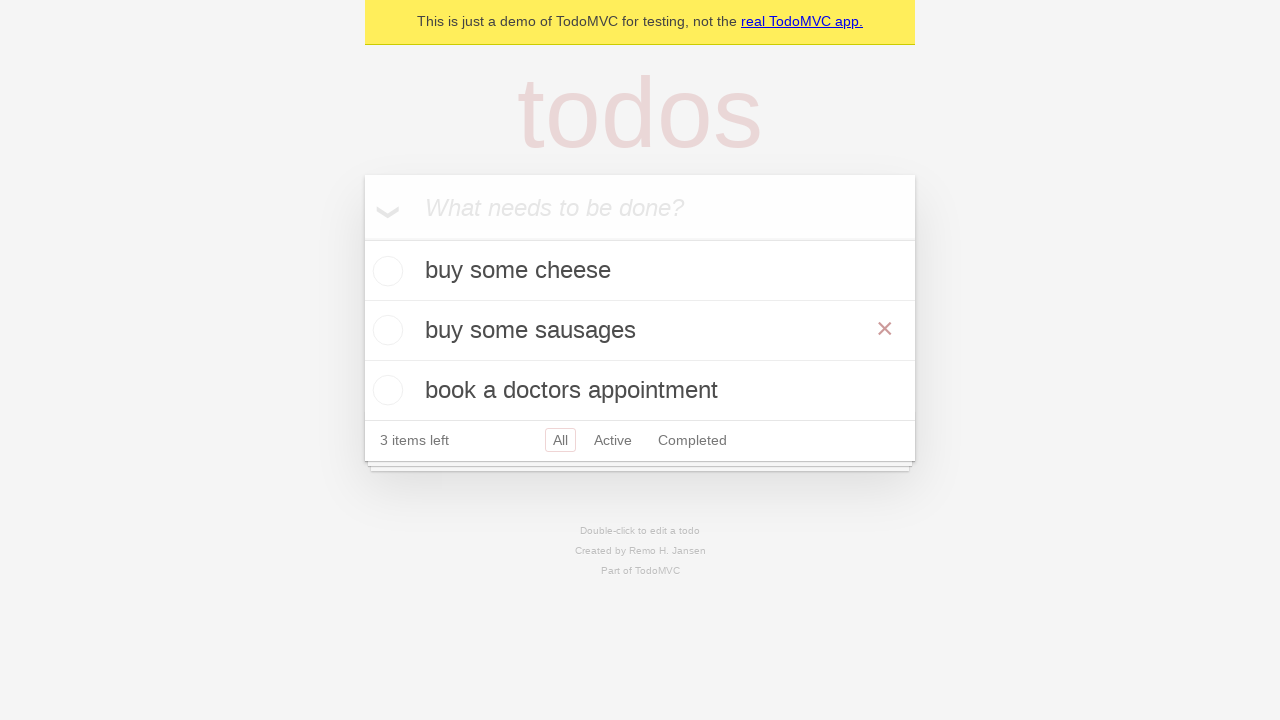